Tests element highlighting functionality by finding an element on a large page and visually highlighting it with a red dashed border using JavaScript, then reverting the style after a delay.

Starting URL: http://the-internet.herokuapp.com/large

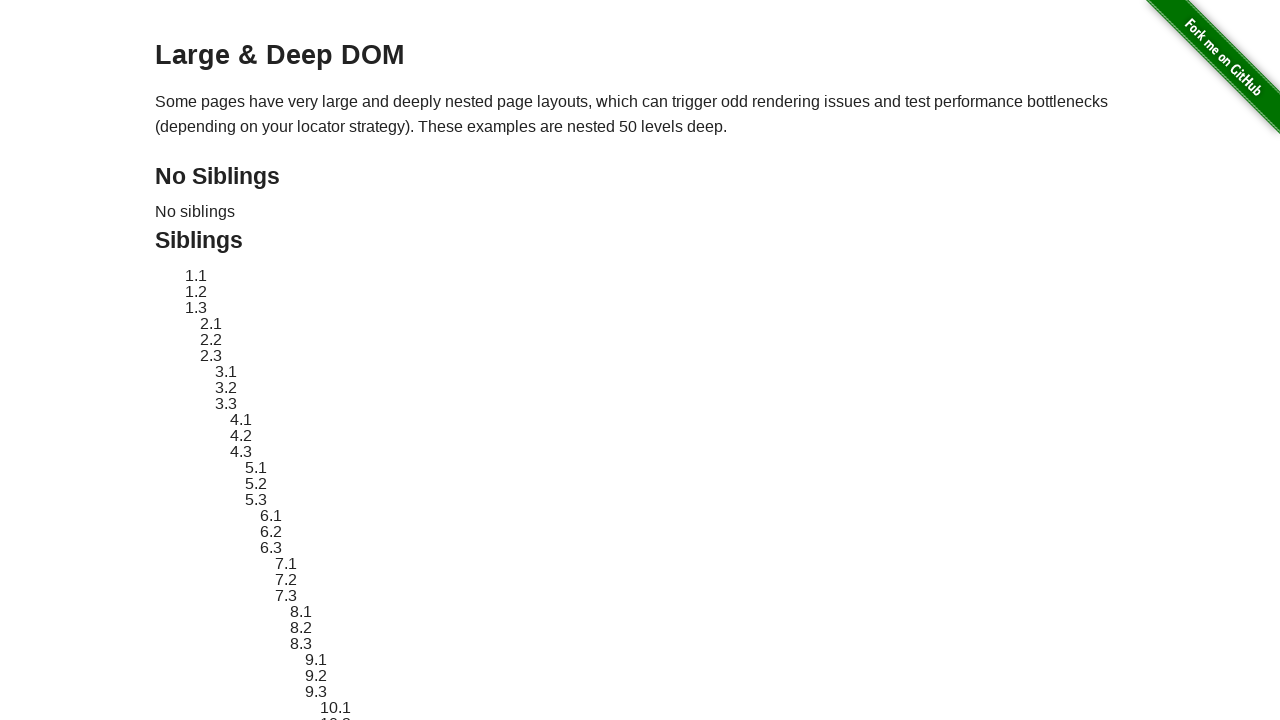

Navigated to the large page
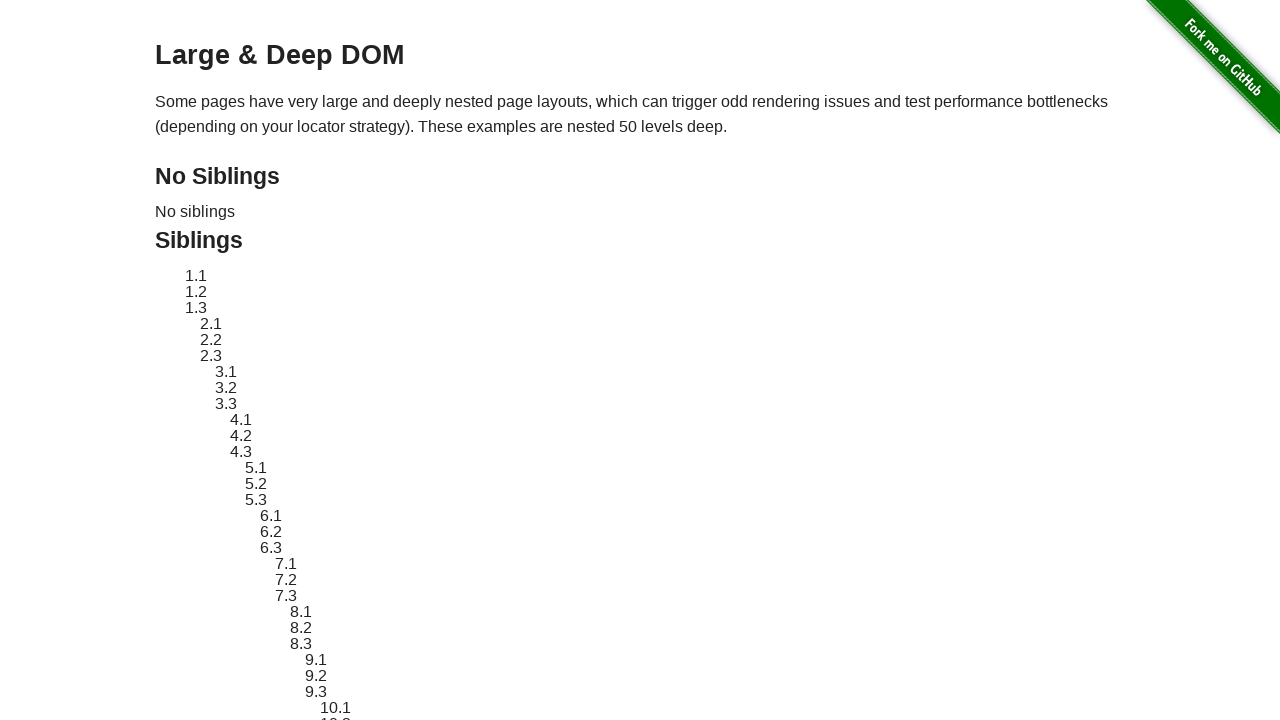

Located the element to highlight with ID sibling-2.3
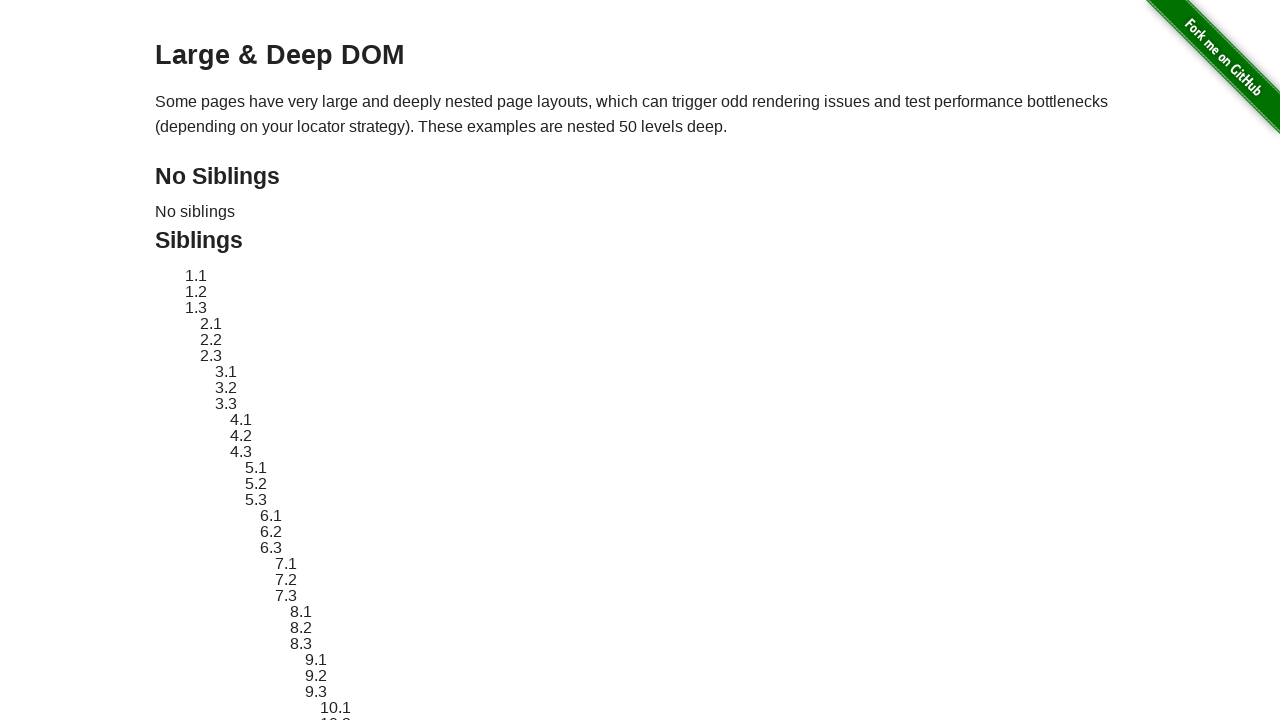

Retrieved original style attribute of the element
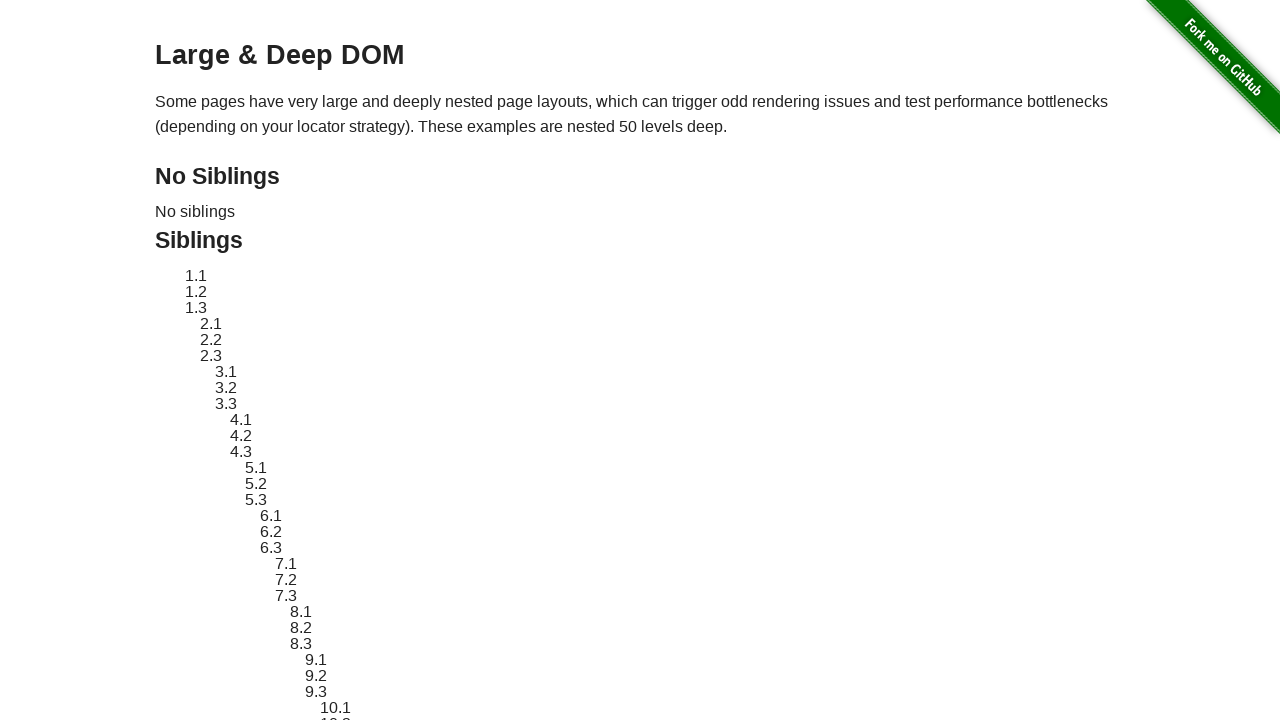

Applied red dashed border highlighting to the element
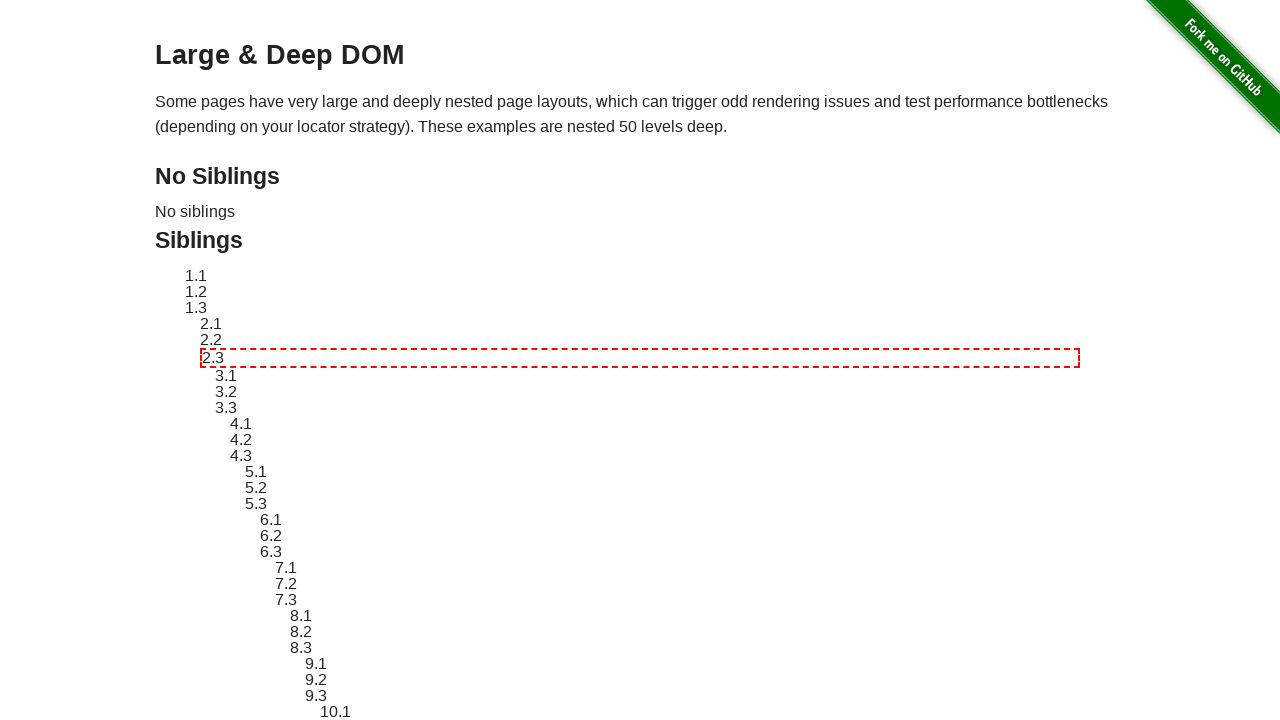

Waited 3 seconds to view the highlighted element
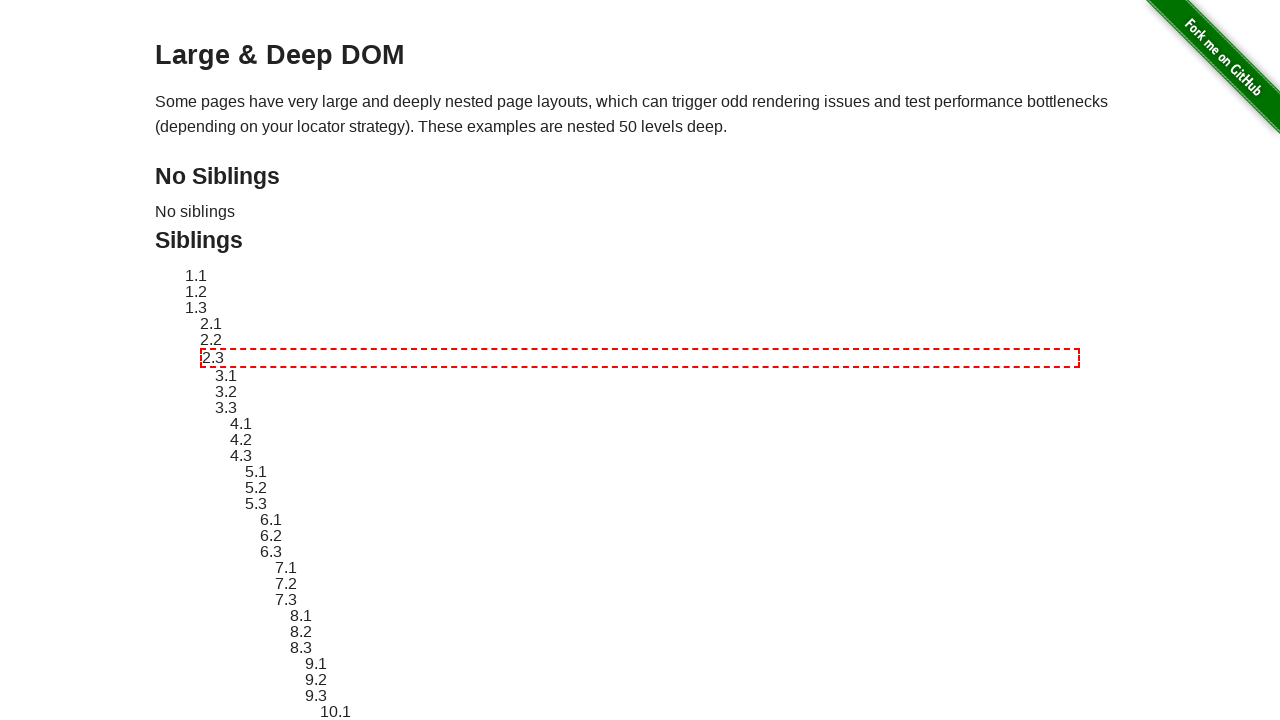

Reverted element style back to original
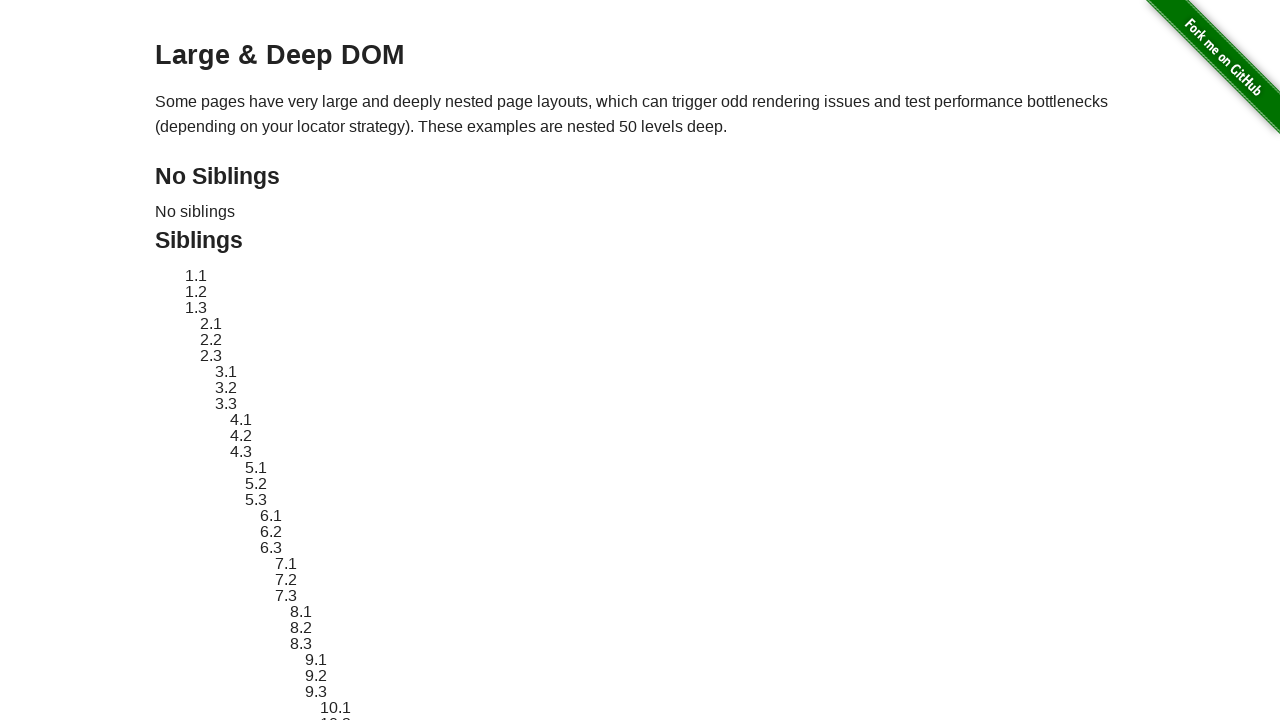

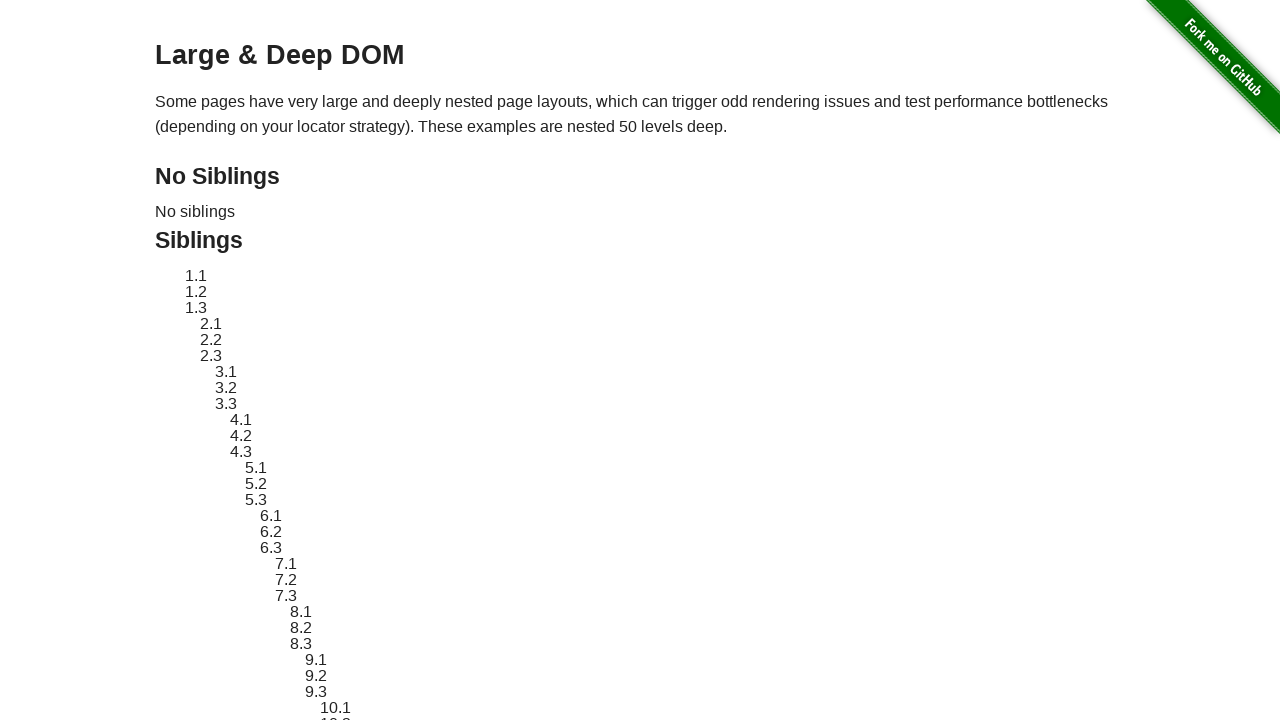